Navigates to a page with scrollable content and scrolls down to a specific position on the page

Starting URL: https://www.globalsqa.com/angularJs-protractor/Scrollable/

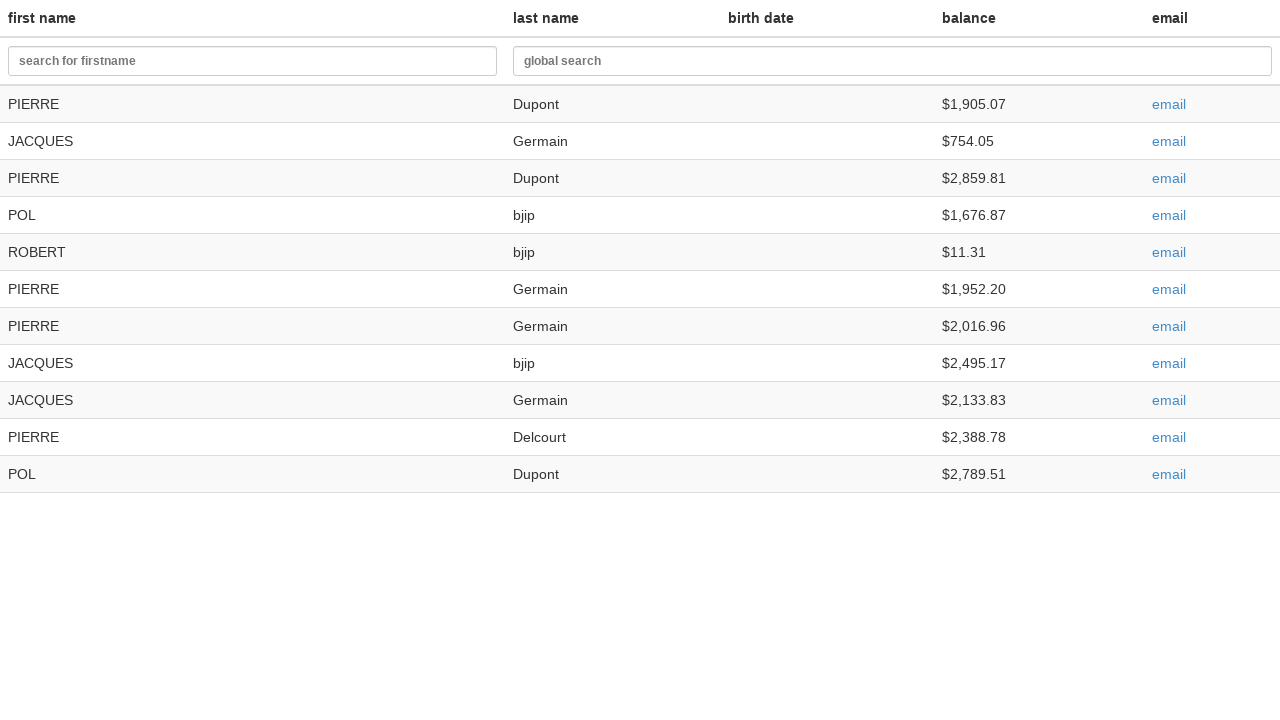

Navigated to scrollable content page
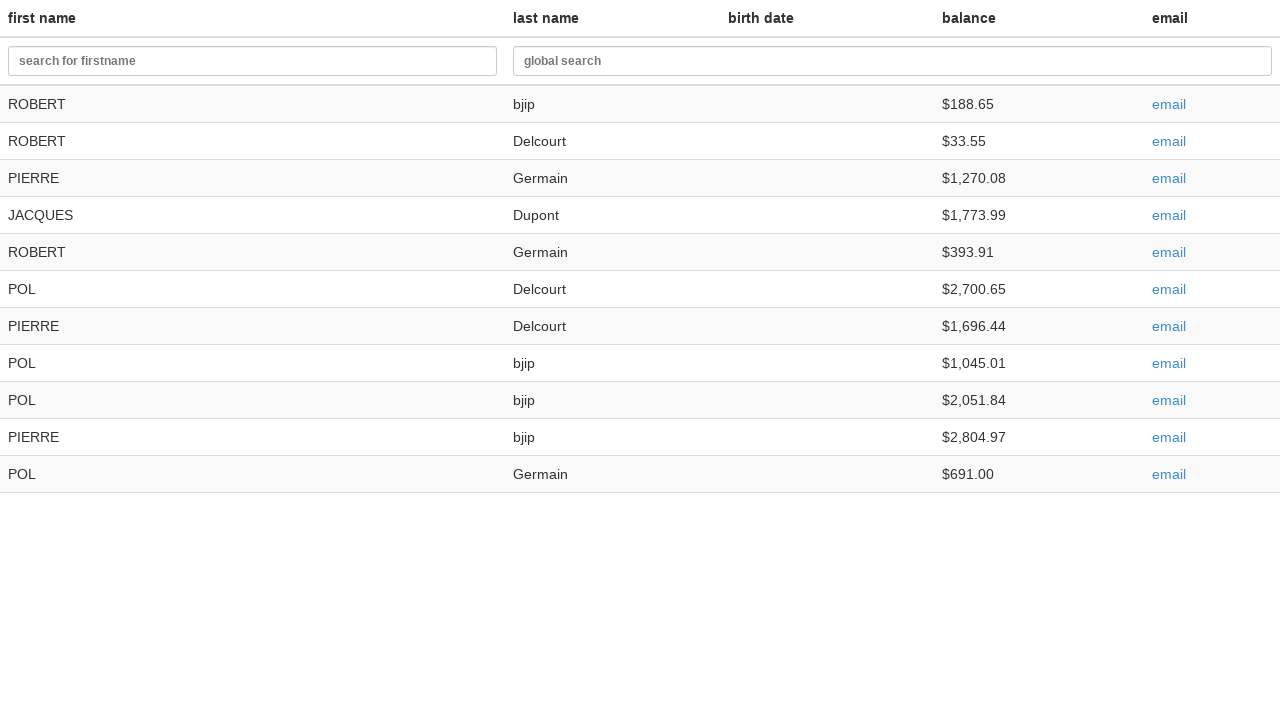

Scrolled down to 5000px from top
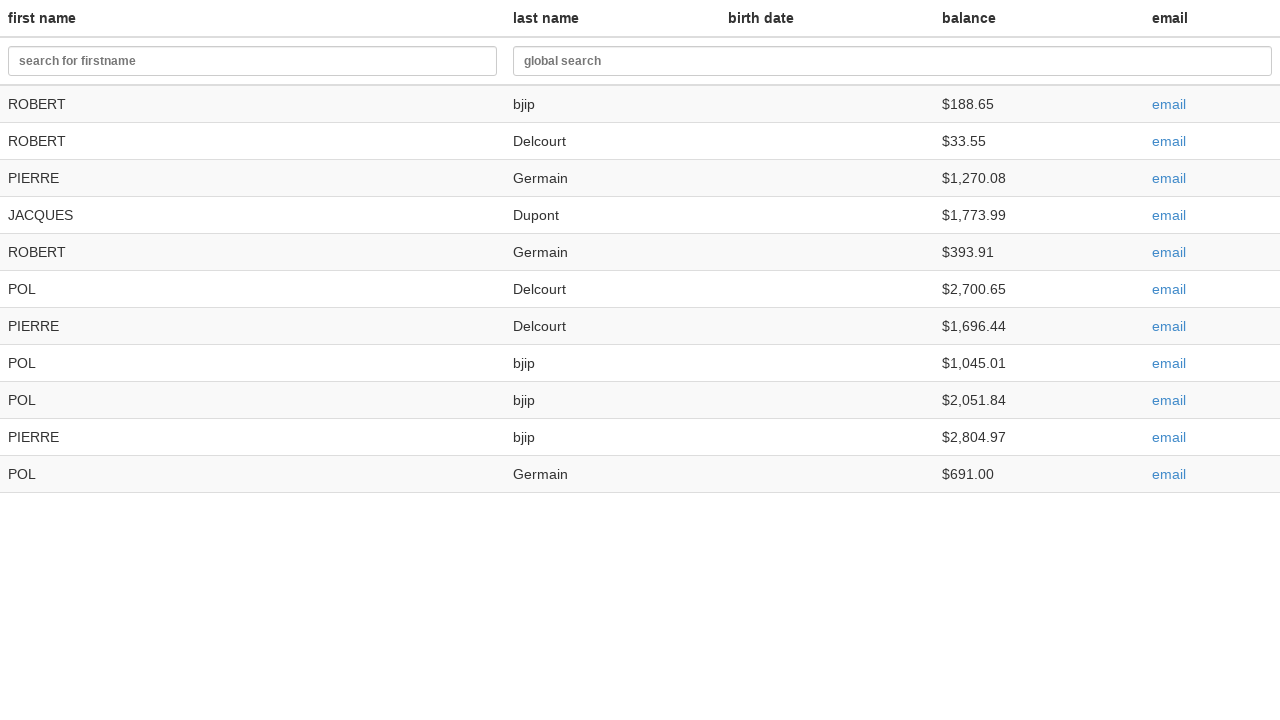

Waited for scroll animation to complete
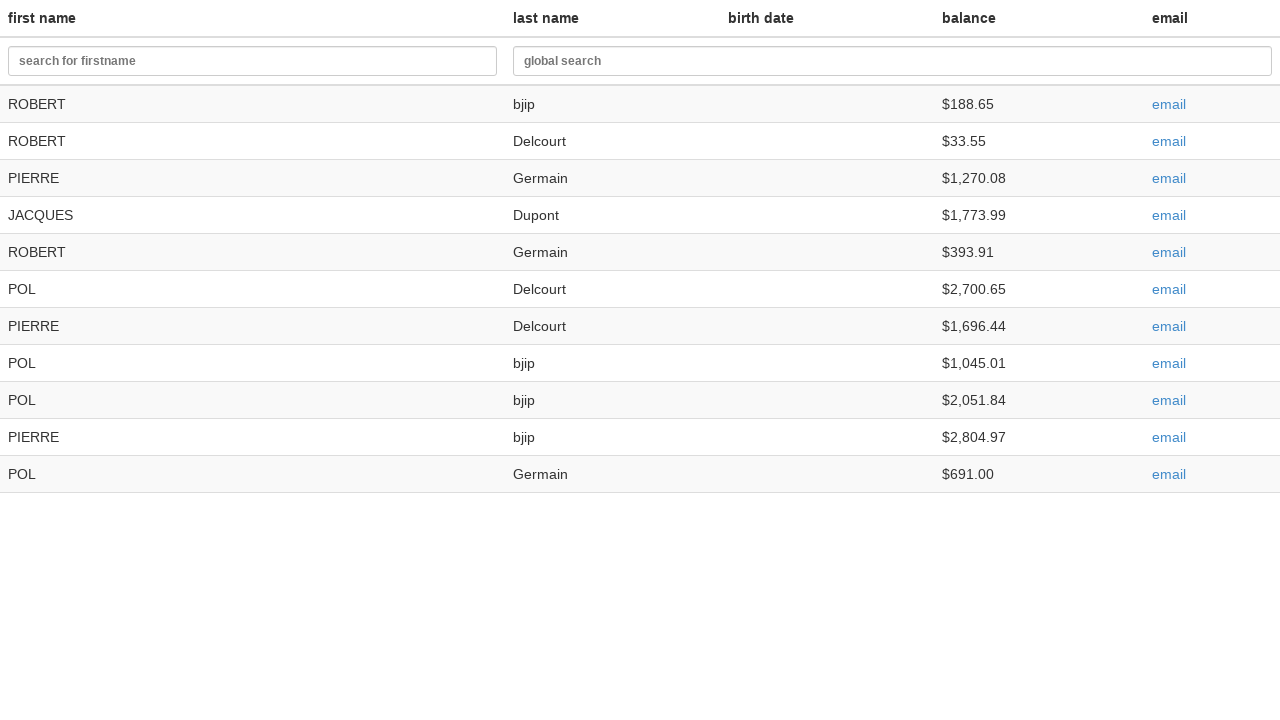

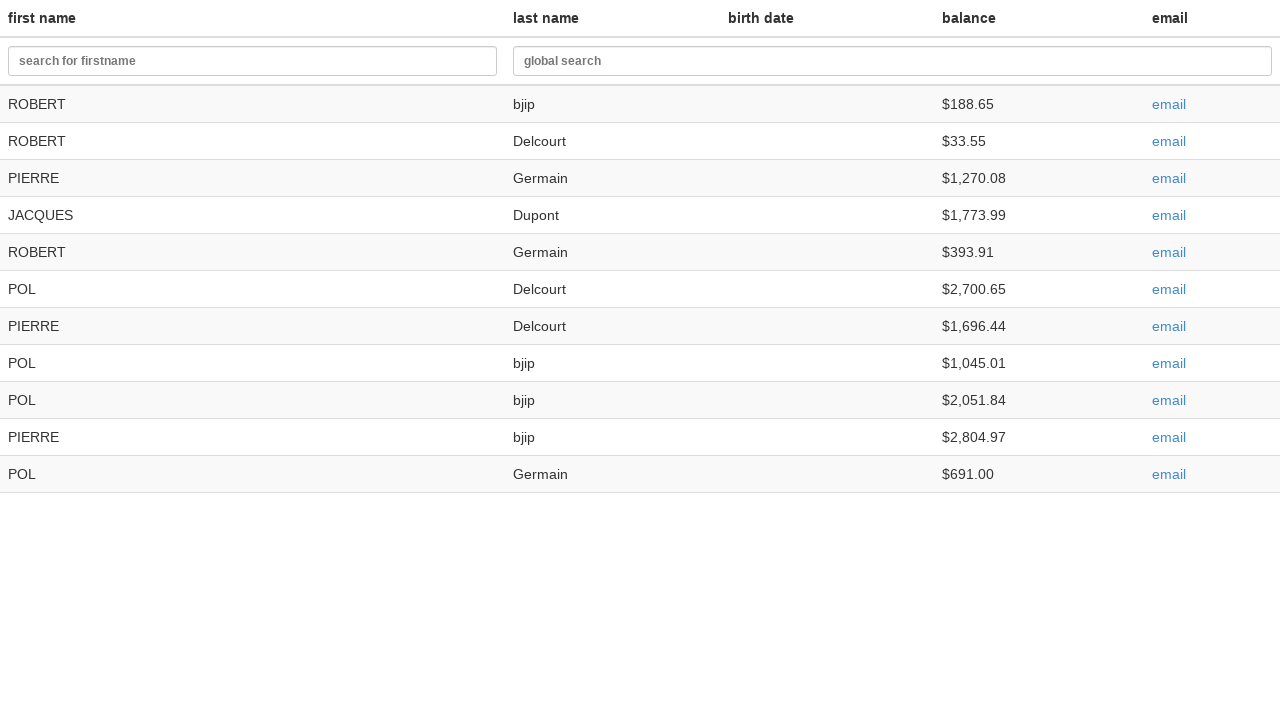